Tests that the Submit New Language page includes the expected language category options (real language, esoteric language, assembly language) in the dropdown menu

Starting URL: http://www.99-bottles-of-beer.net/lyrics.html

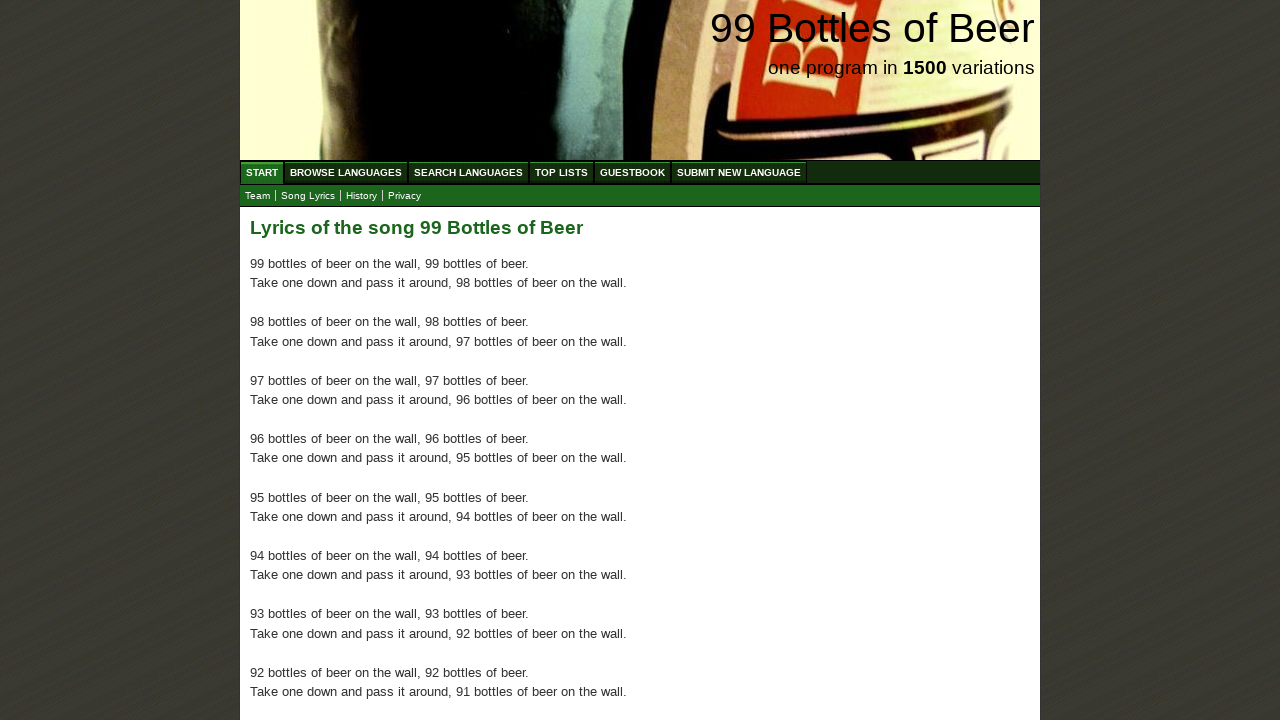

Clicked on 'Submit new Language' menu item at (739, 172) on text=Submit new Language
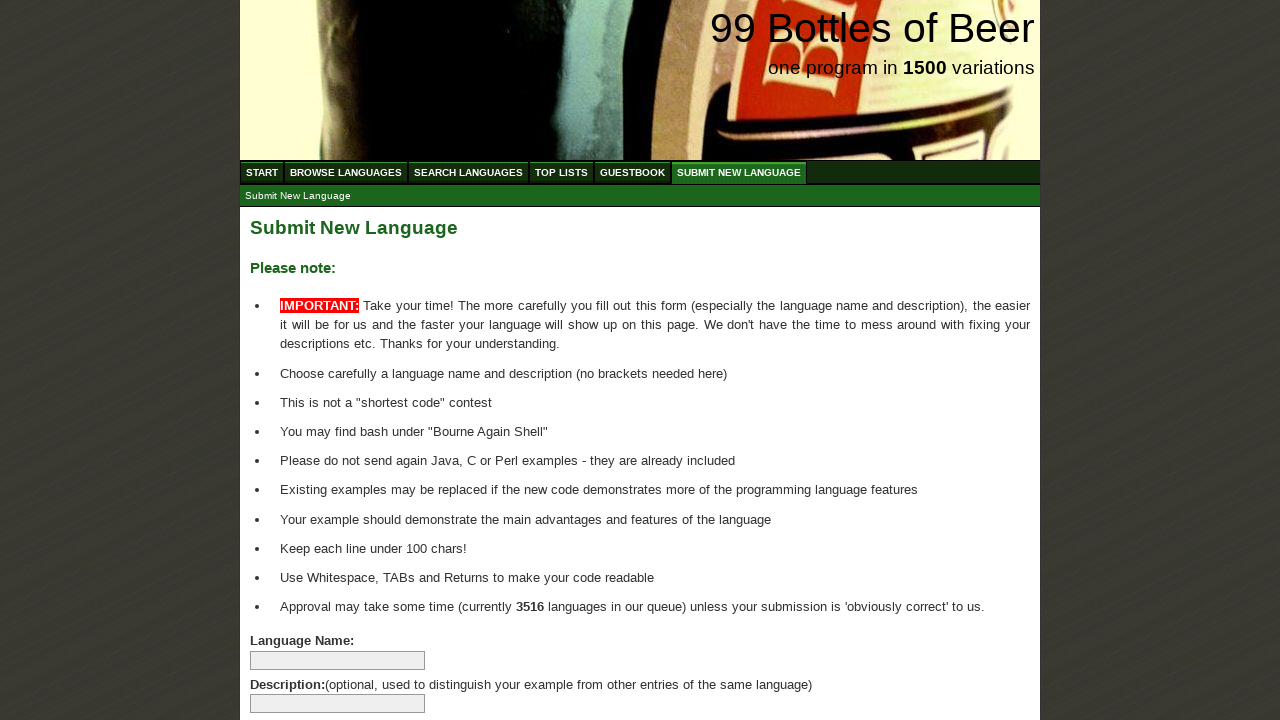

Clicked on category dropdown to expand options at (317, 361) on select[name='category']
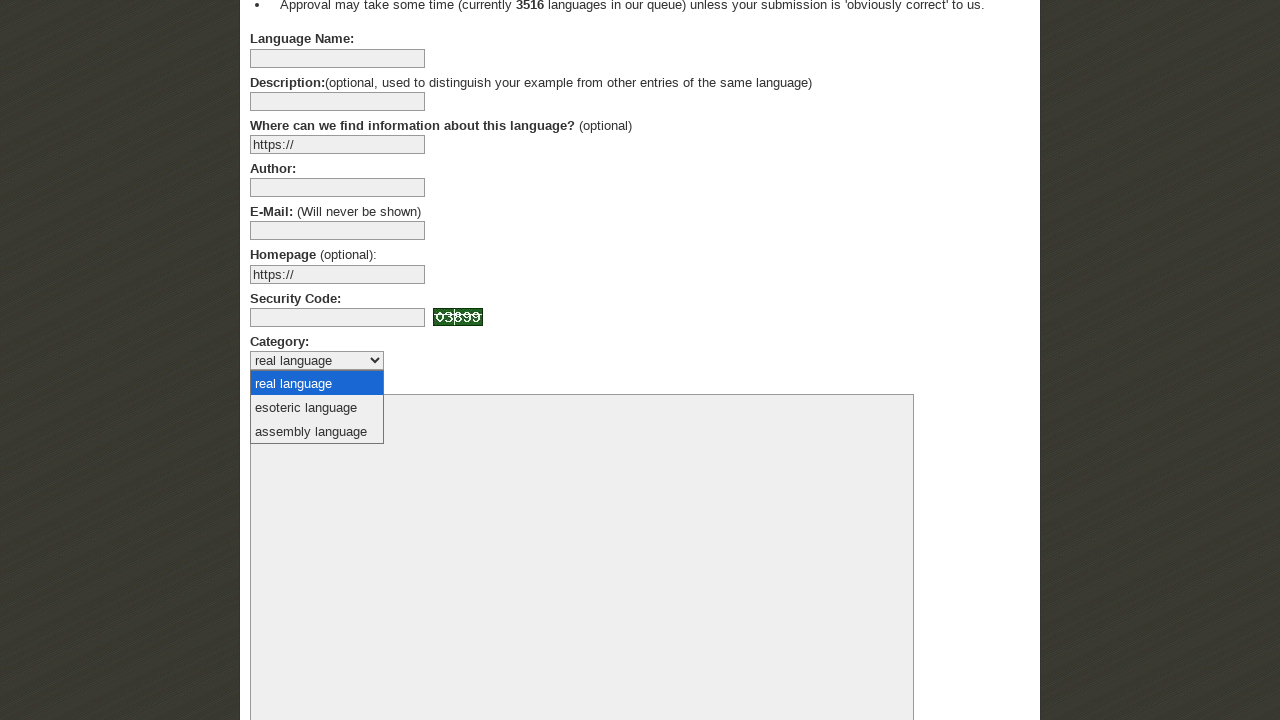

Retrieved all text contents from category dropdown options
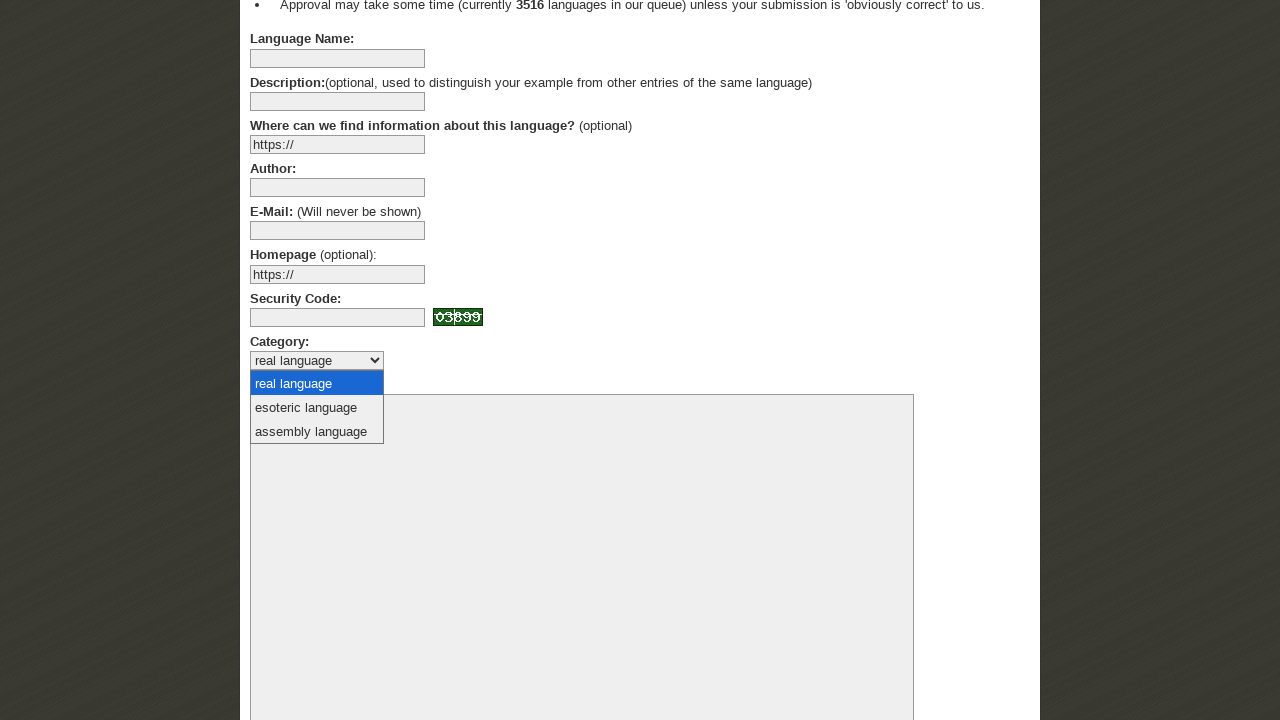

Verified 'real language' option exists in dropdown
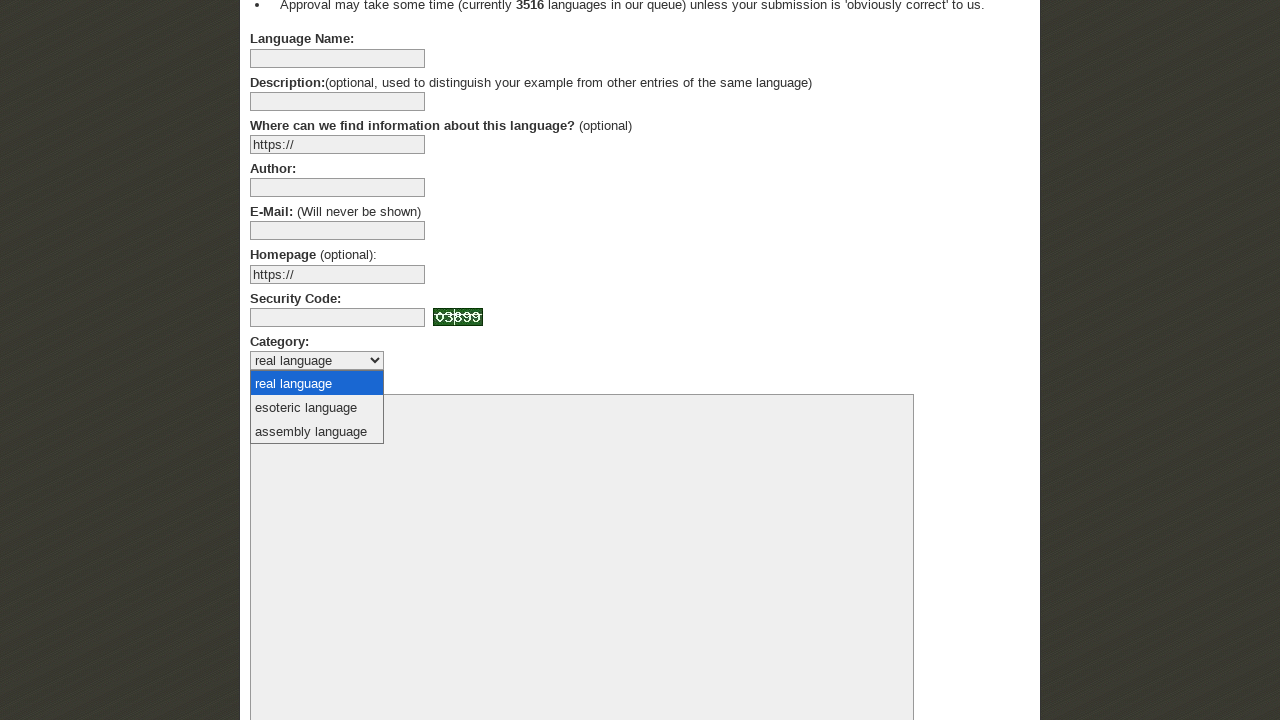

Verified 'esoteric language' option exists in dropdown
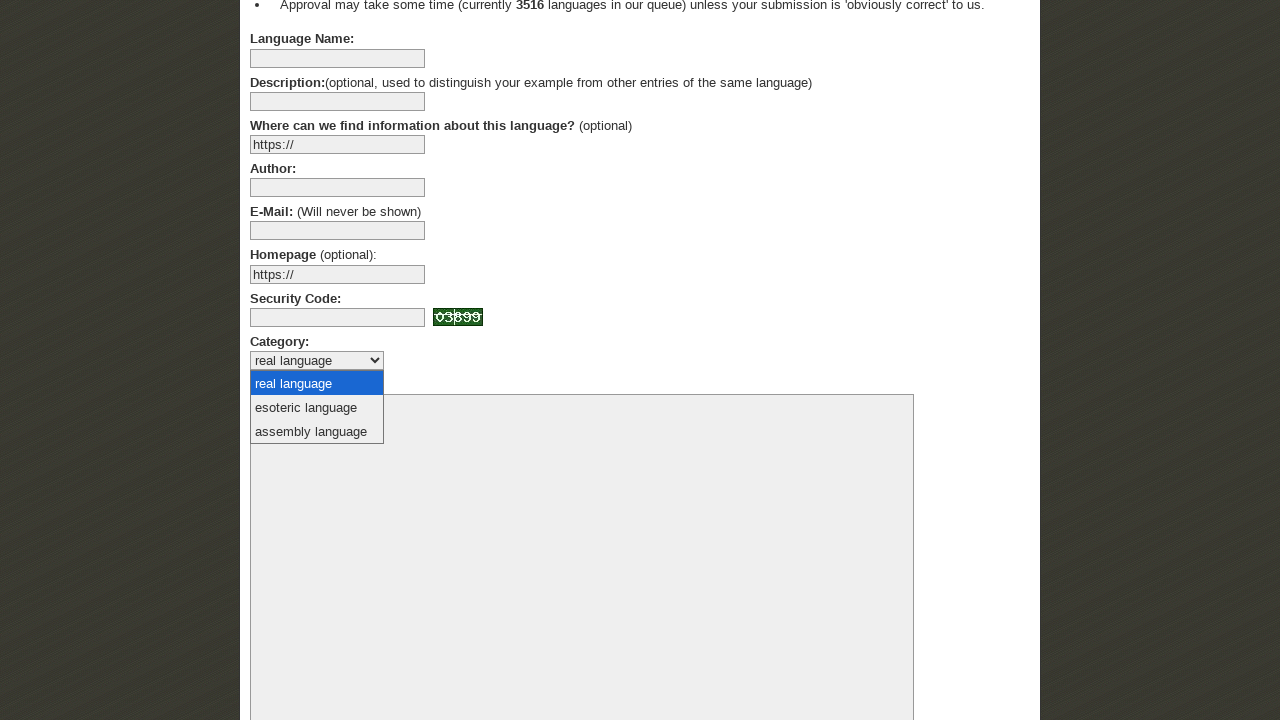

Verified 'assembly language' option exists in dropdown
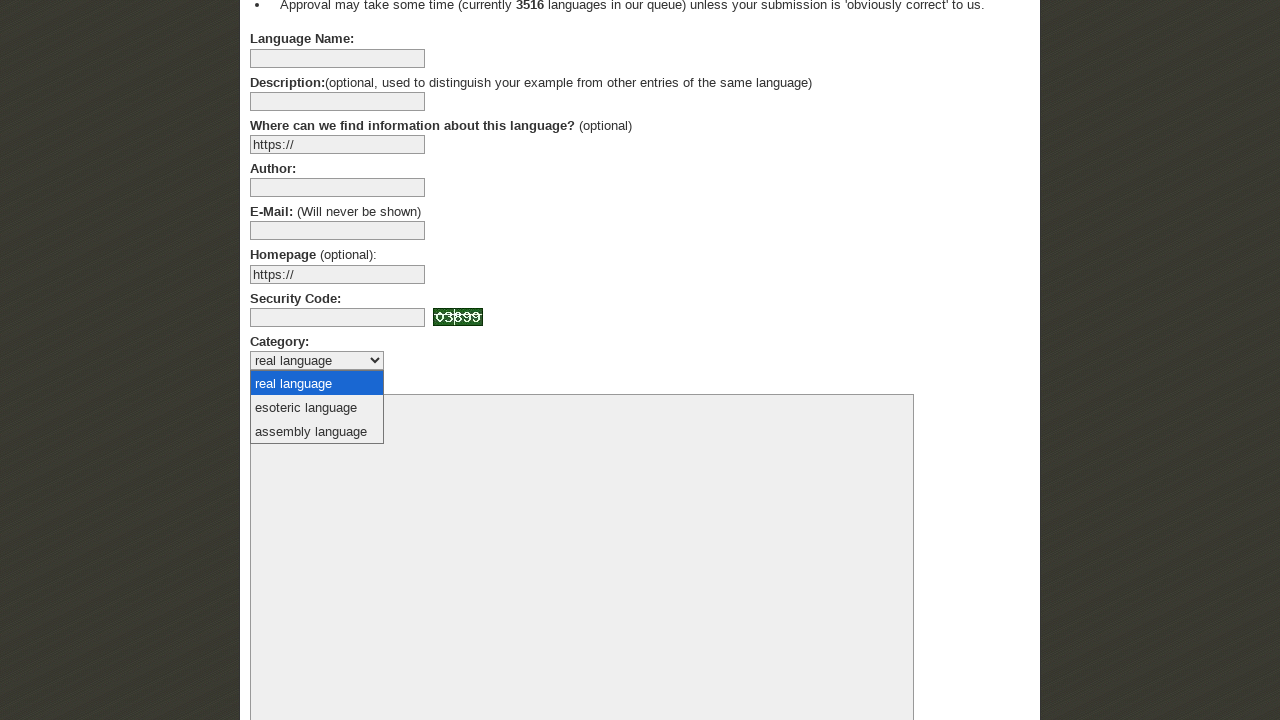

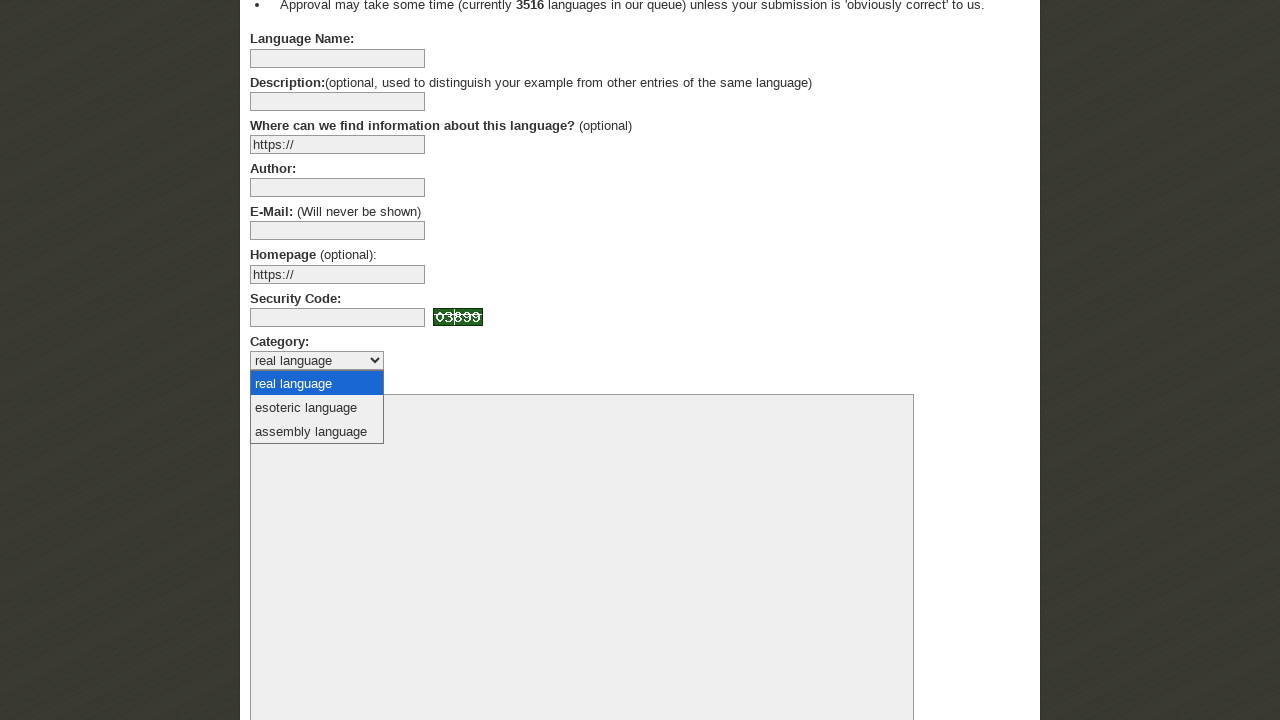